Tests nested frames functionality by navigating to the nested frames page, switching into nested iframes, and extracting text content from the middle frame

Starting URL: http://the-internet.herokuapp.com/

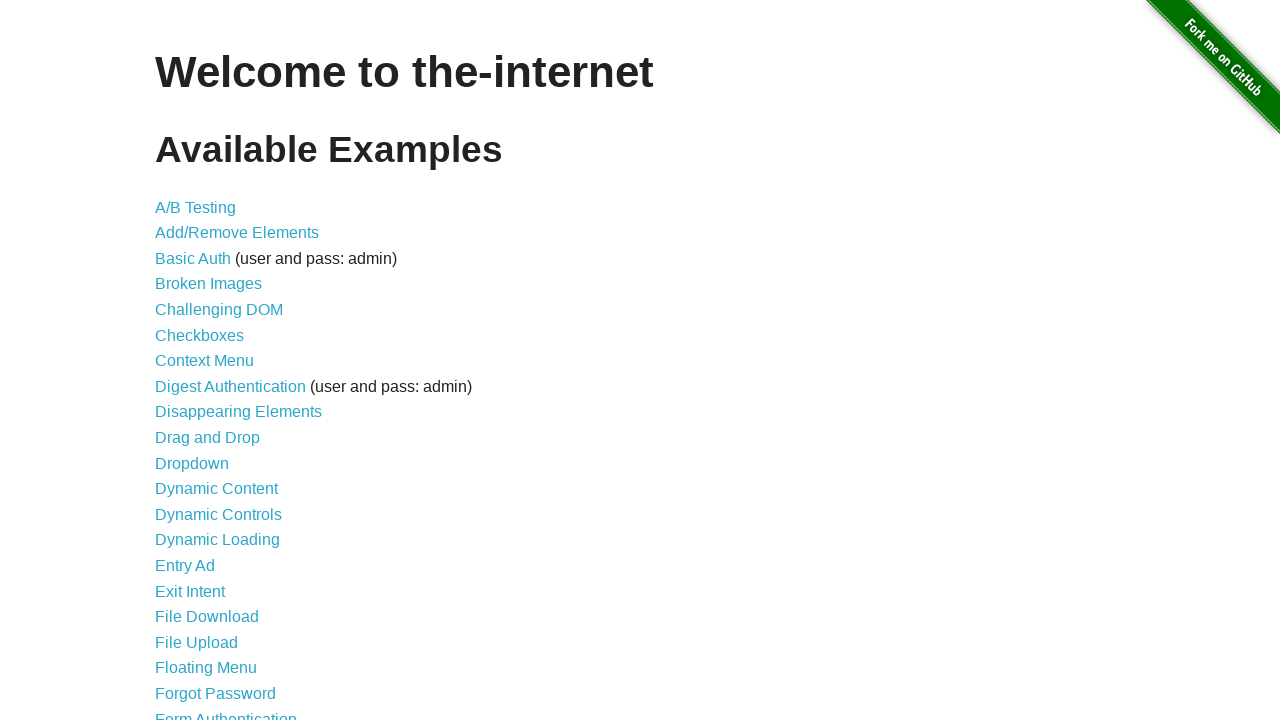

Clicked on the nested frames link at (210, 395) on a[href='/nested_frames']
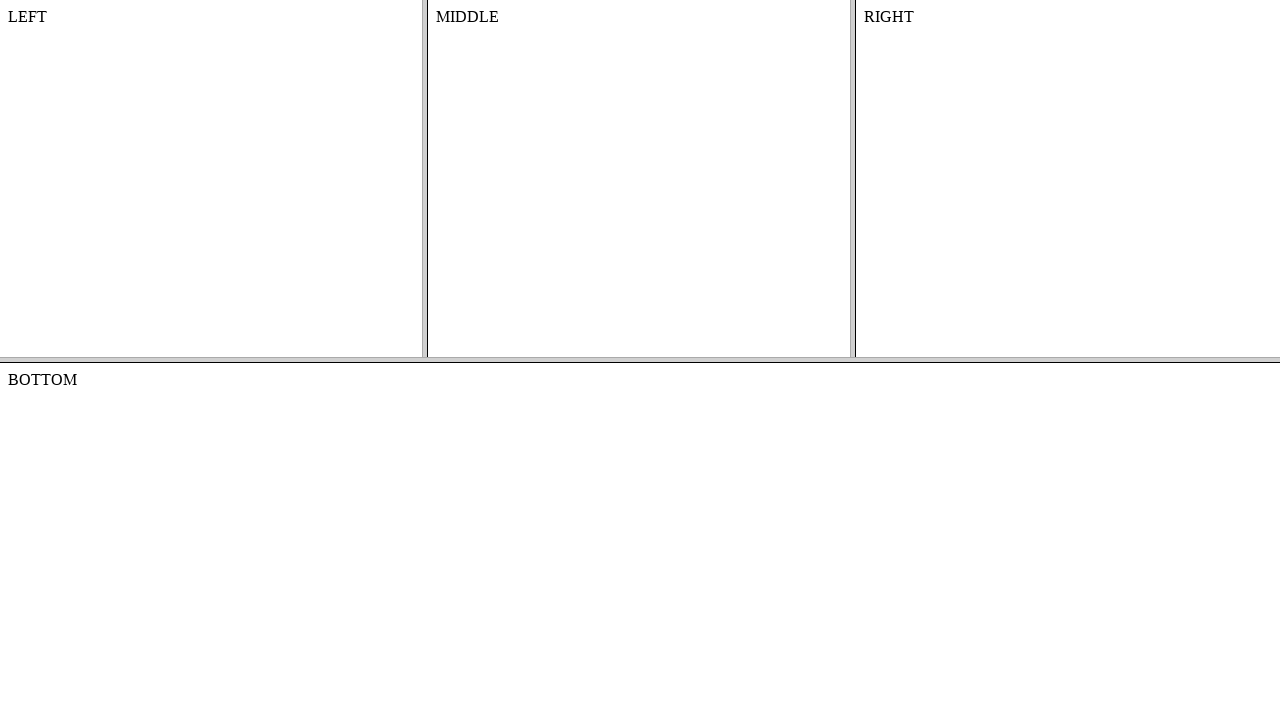

Waited for frame-top frame to load
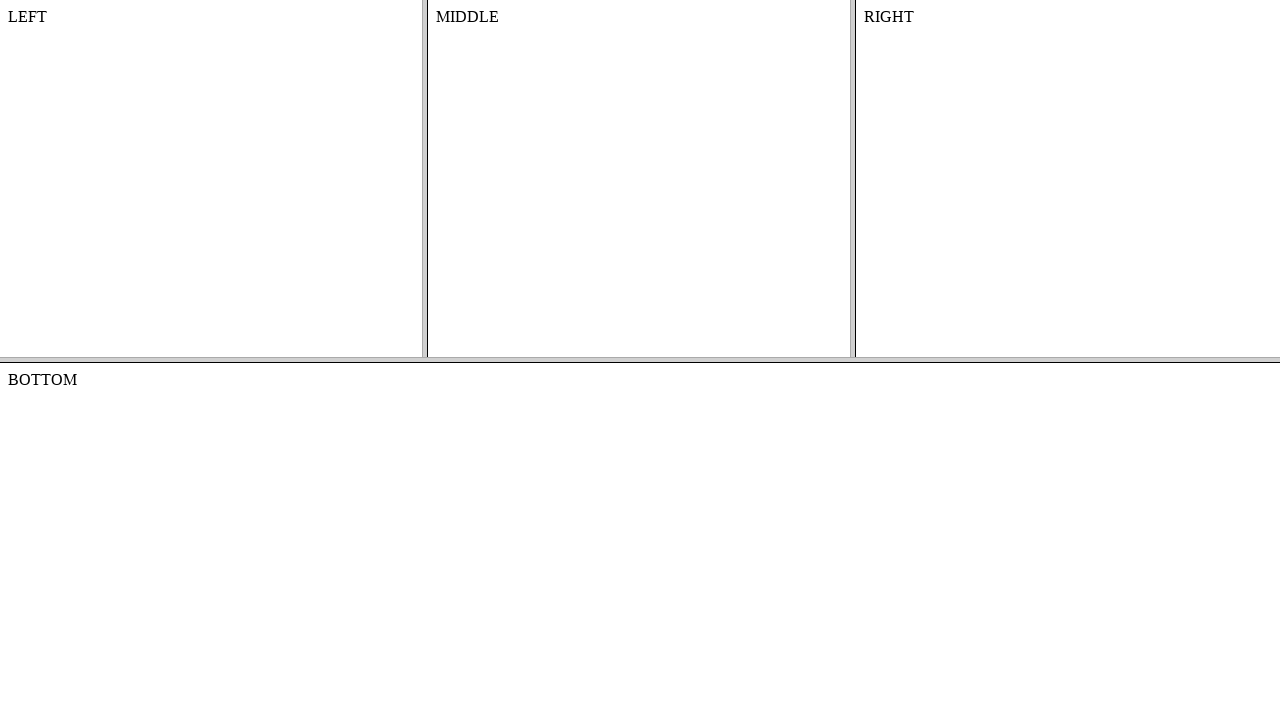

Switched to the top frame
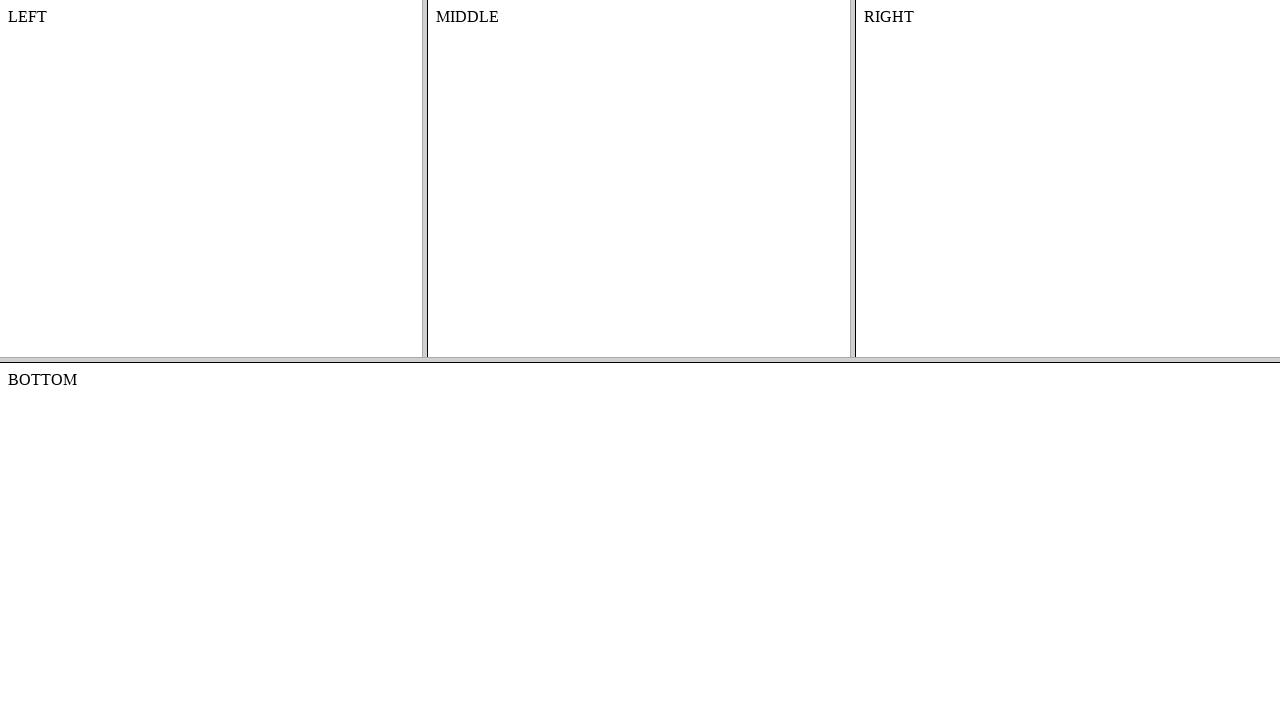

Switched to the middle frame within the top frame
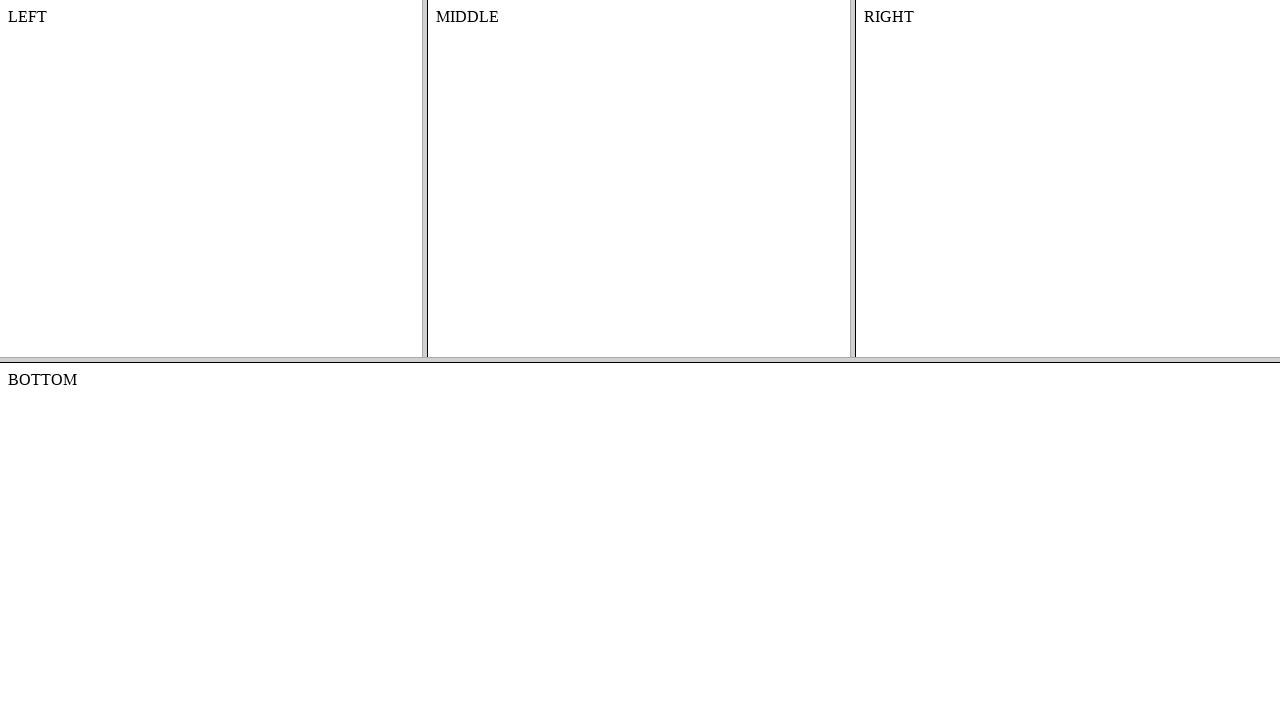

Extracted text content from the middle frame
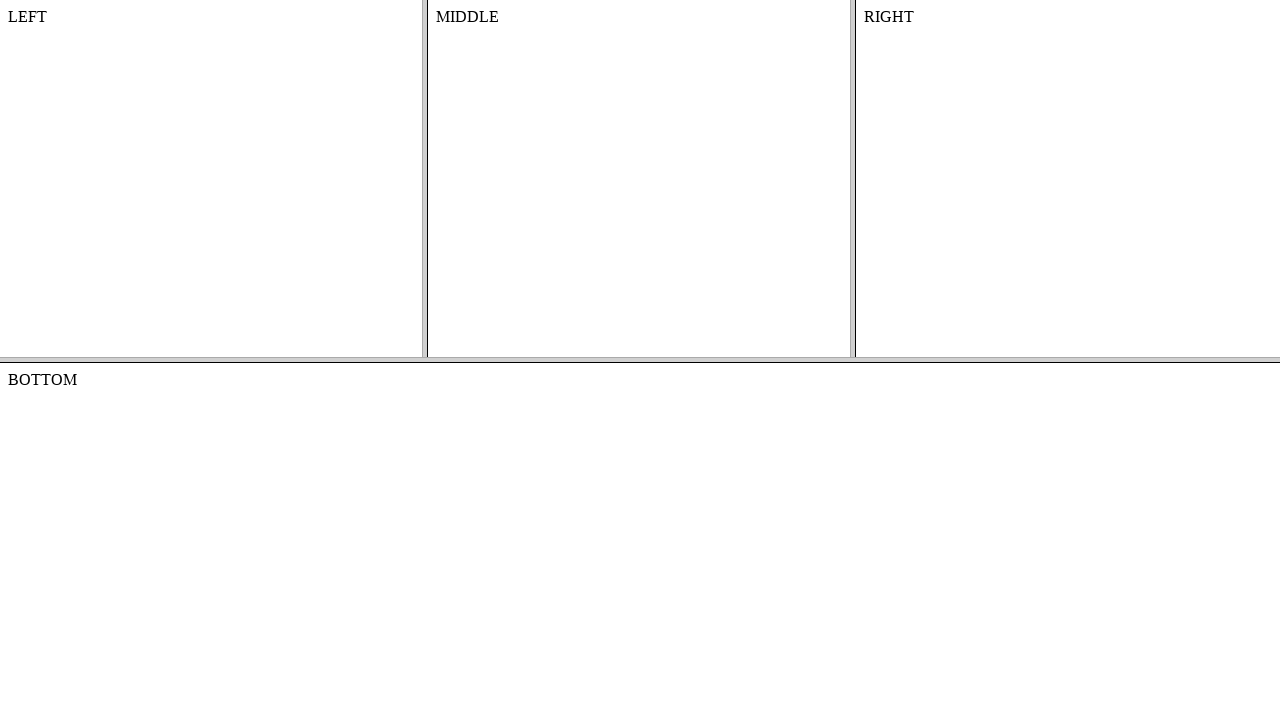

Printed the extracted content
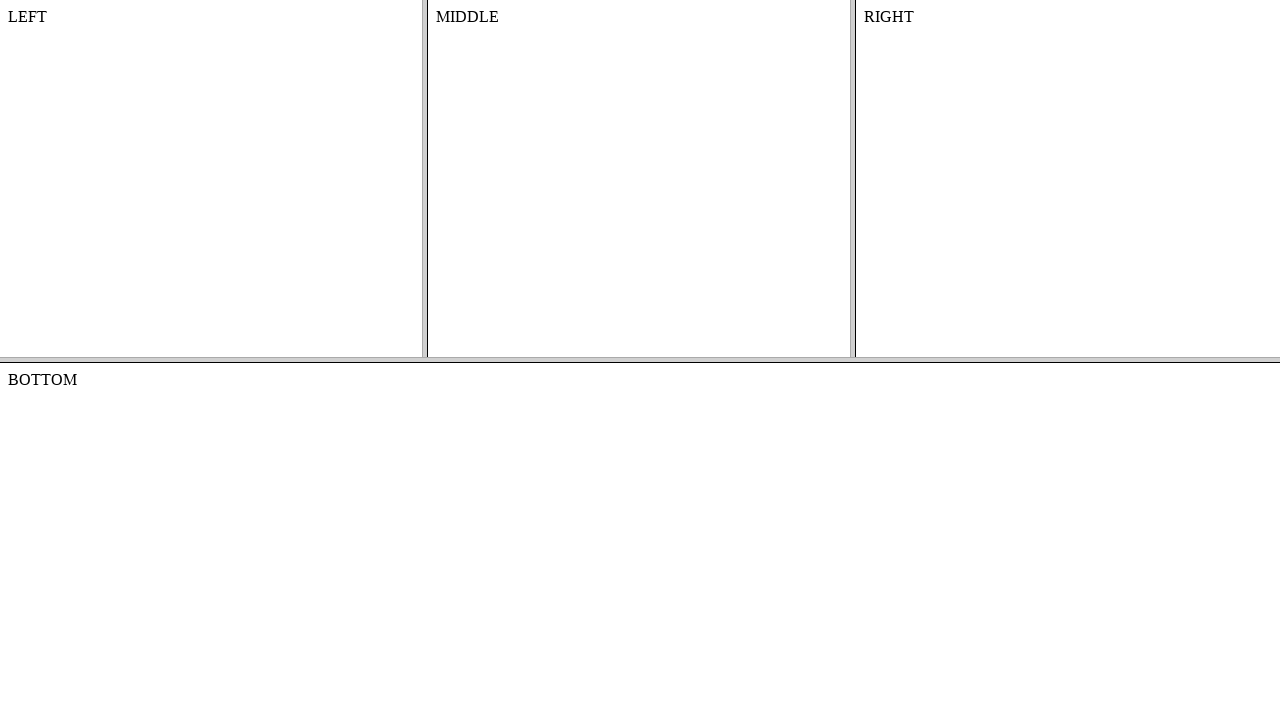

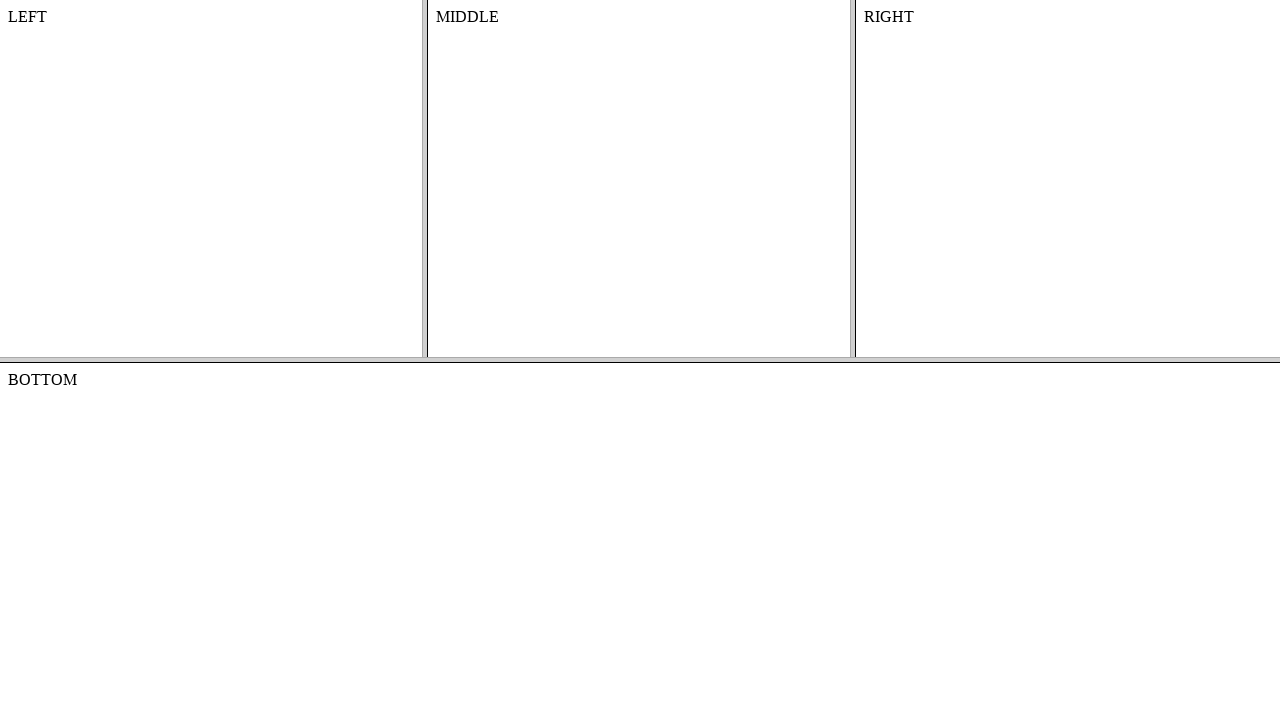